Tests the Add/Remove Elements functionality by navigating to the page, adding a specified number of elements, then removing some of them to verify the add/remove buttons work correctly.

Starting URL: http://the-internet.herokuapp.com/

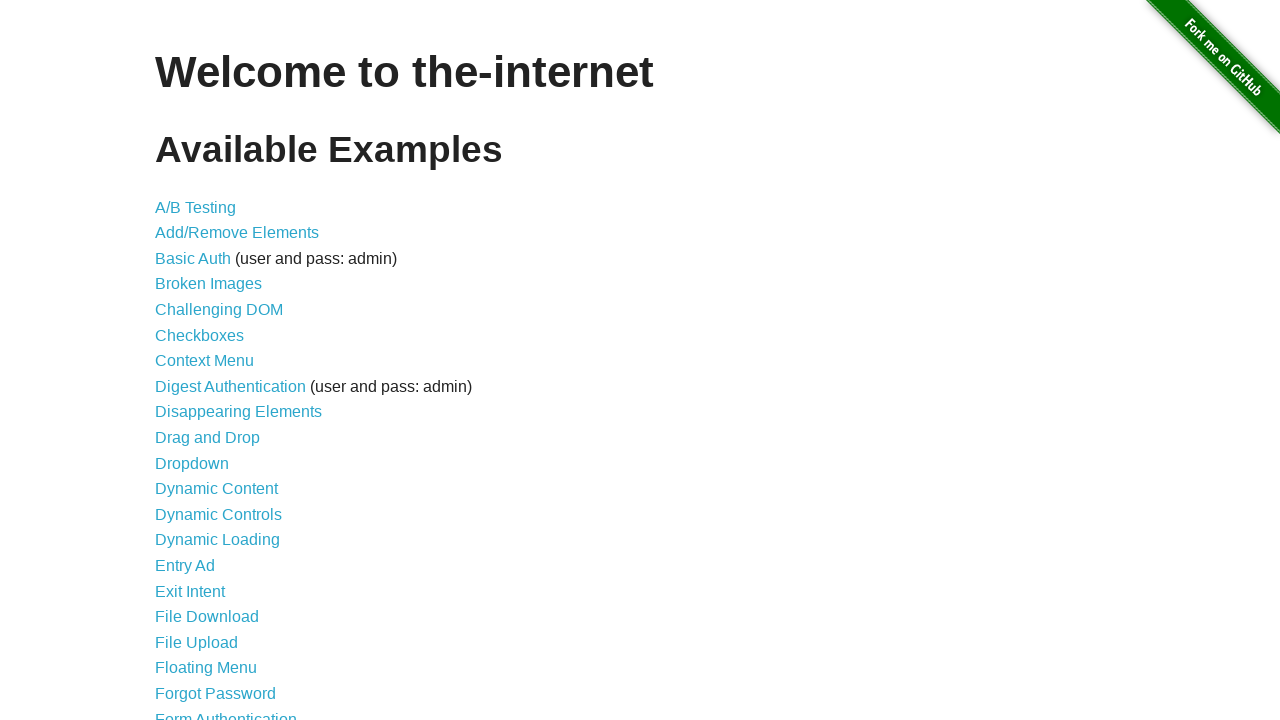

Clicked on Add/Remove Elements link at (237, 233) on text=Add/Remove Elements
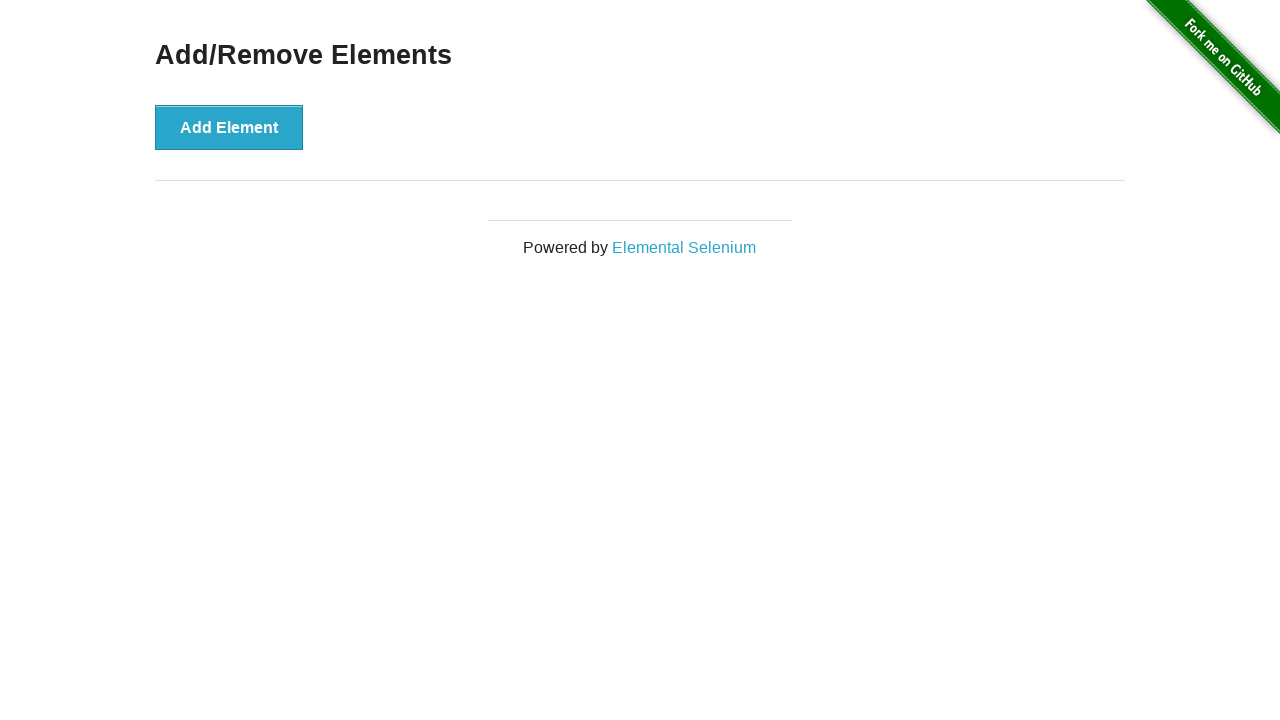

Add Element button loaded
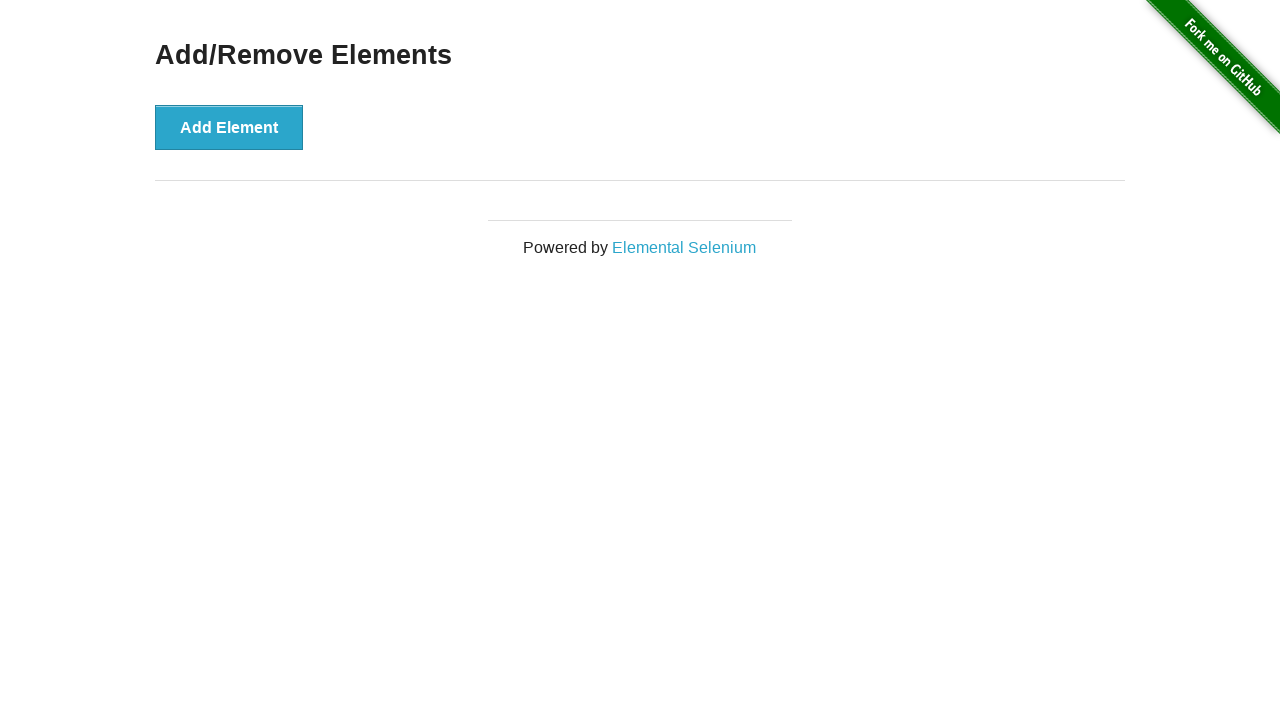

Clicked Add Element button (iteration 1 of 5) at (229, 127) on xpath=//button[text()='Add Element']
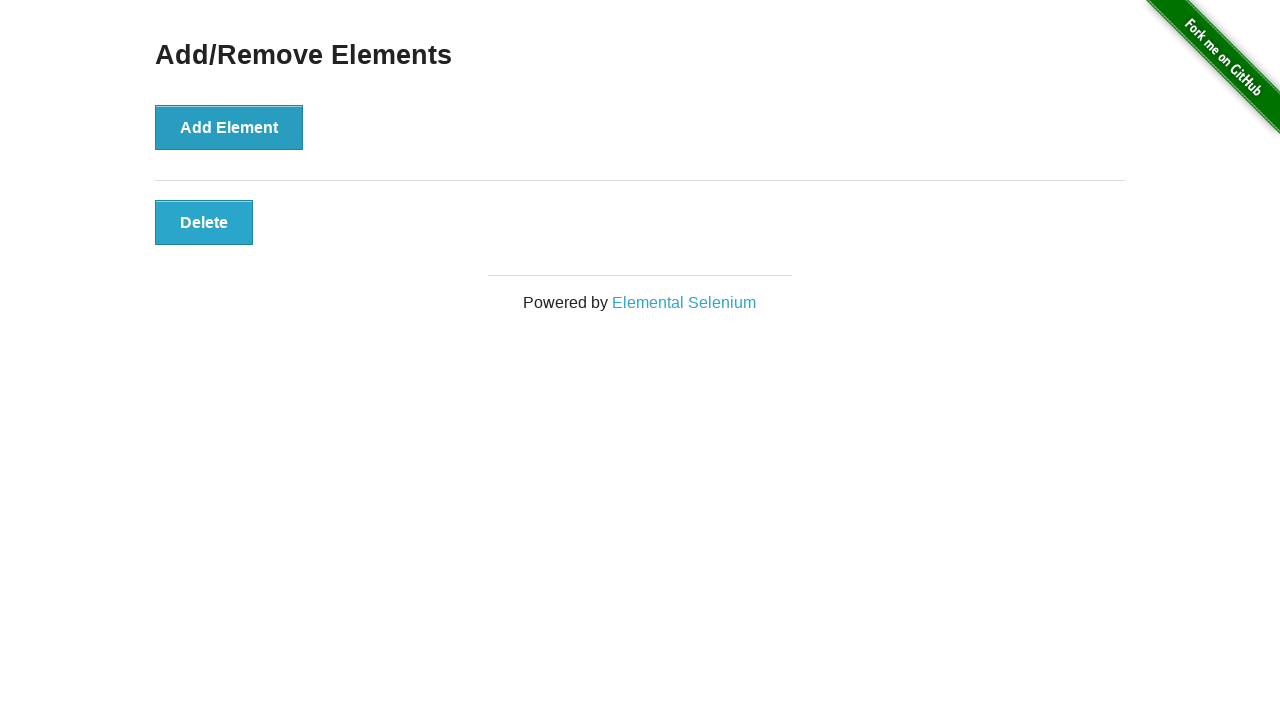

Clicked Add Element button (iteration 2 of 5) at (229, 127) on xpath=//button[text()='Add Element']
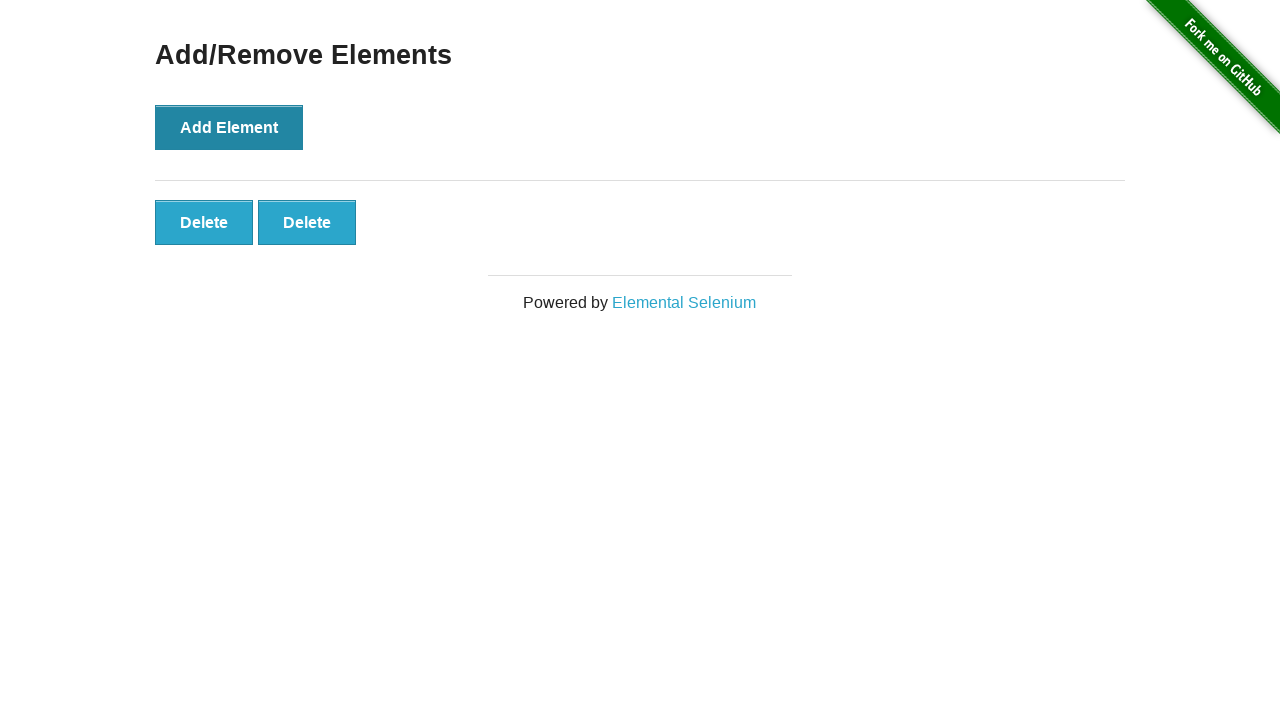

Clicked Add Element button (iteration 3 of 5) at (229, 127) on xpath=//button[text()='Add Element']
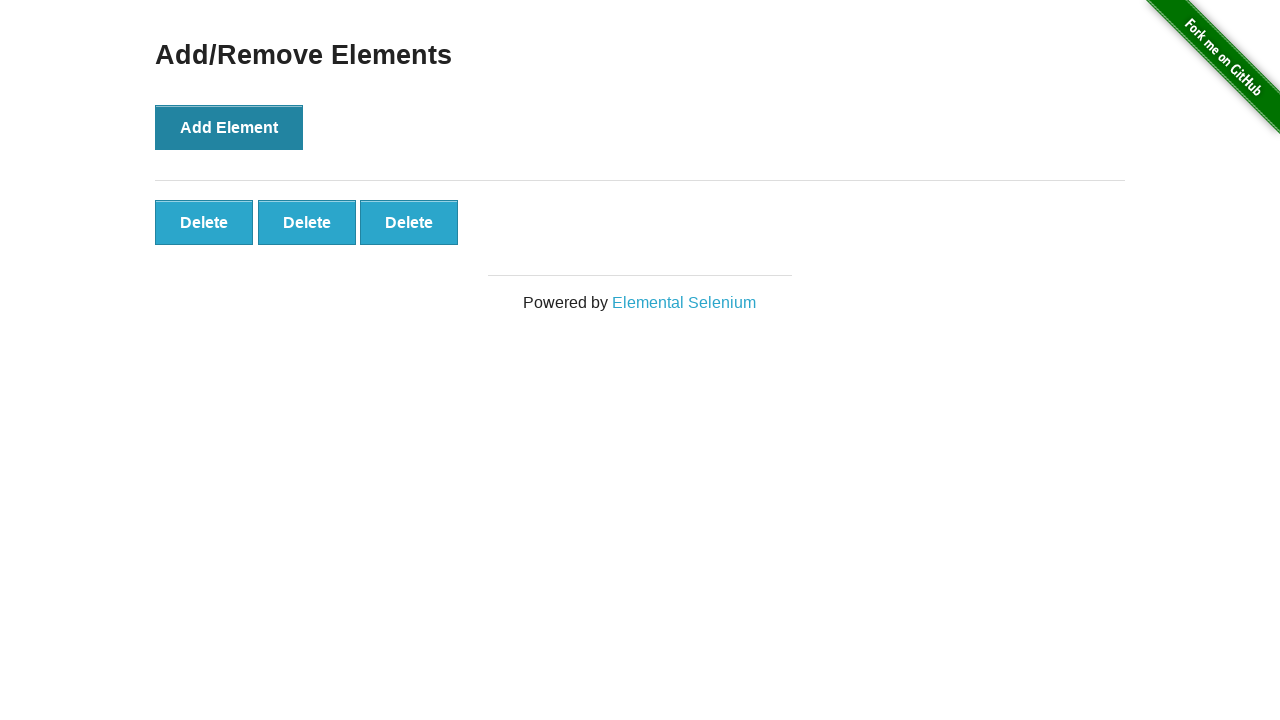

Clicked Add Element button (iteration 4 of 5) at (229, 127) on xpath=//button[text()='Add Element']
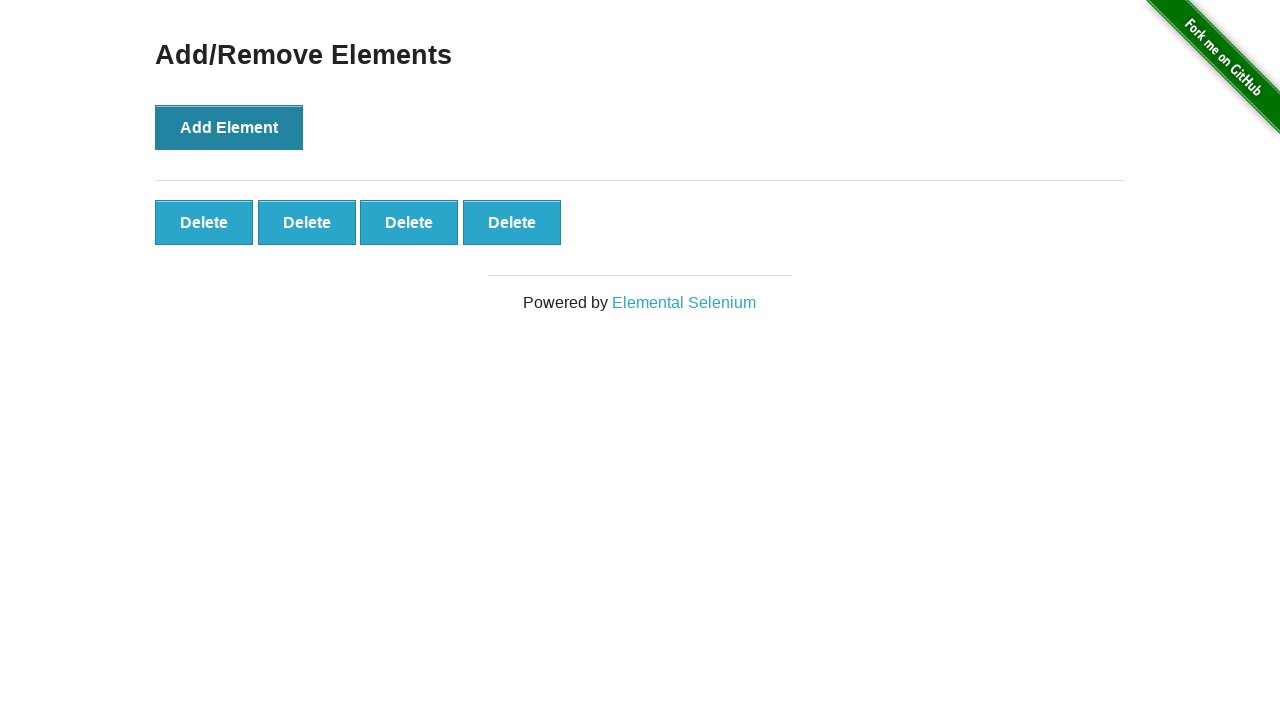

Clicked Add Element button (iteration 5 of 5) at (229, 127) on xpath=//button[text()='Add Element']
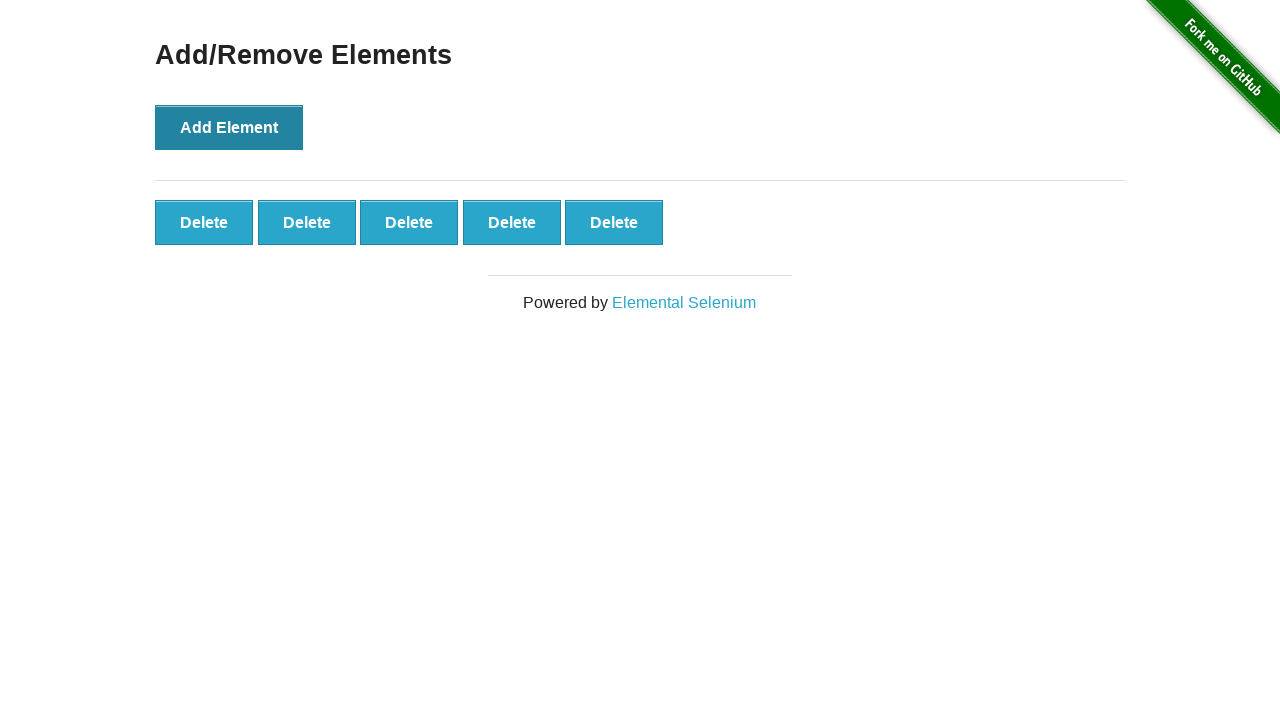

All 5 elements added successfully
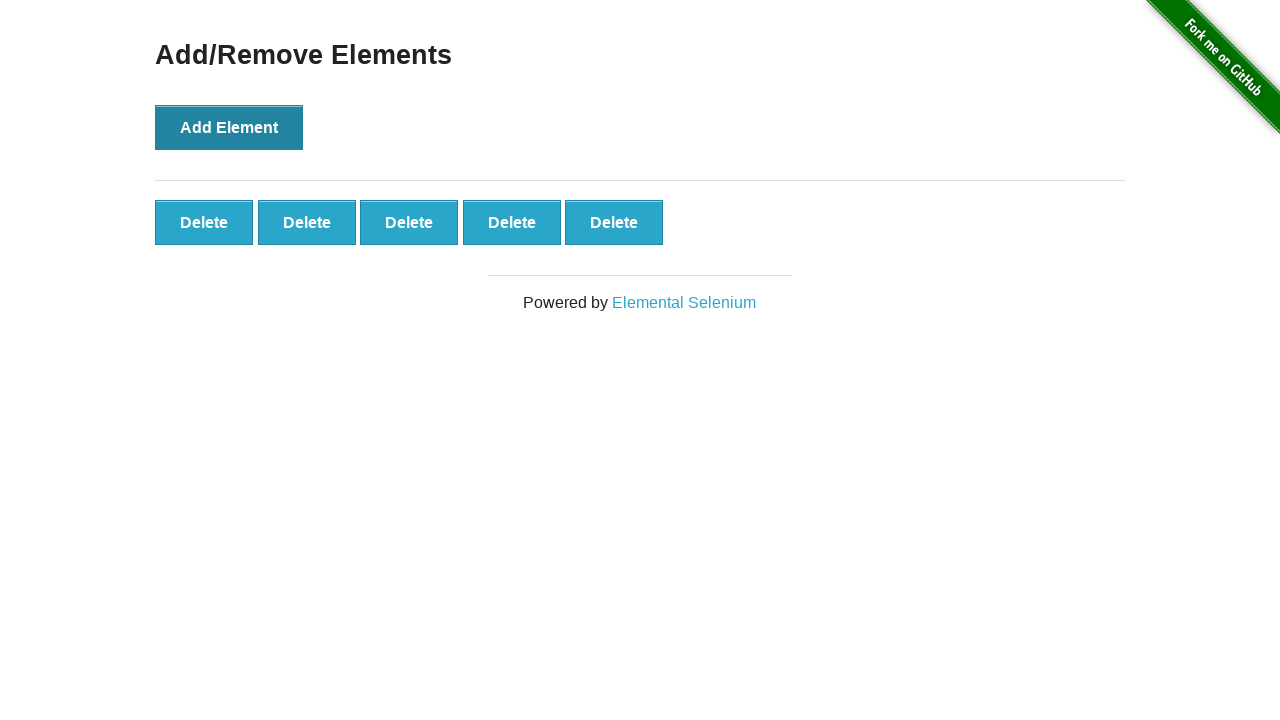

Clicked Delete button (removal 1 of 3) at (204, 222) on #elements button >> nth=0
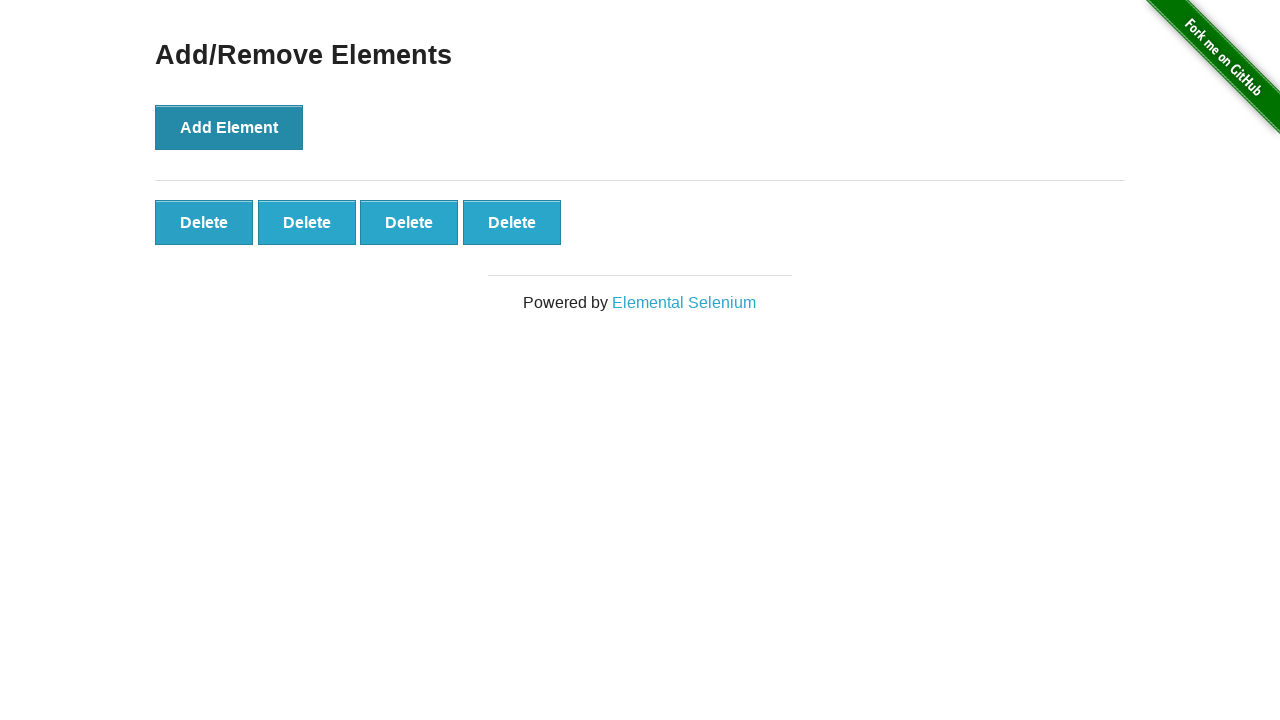

Clicked Delete button (removal 2 of 3) at (204, 222) on #elements button >> nth=0
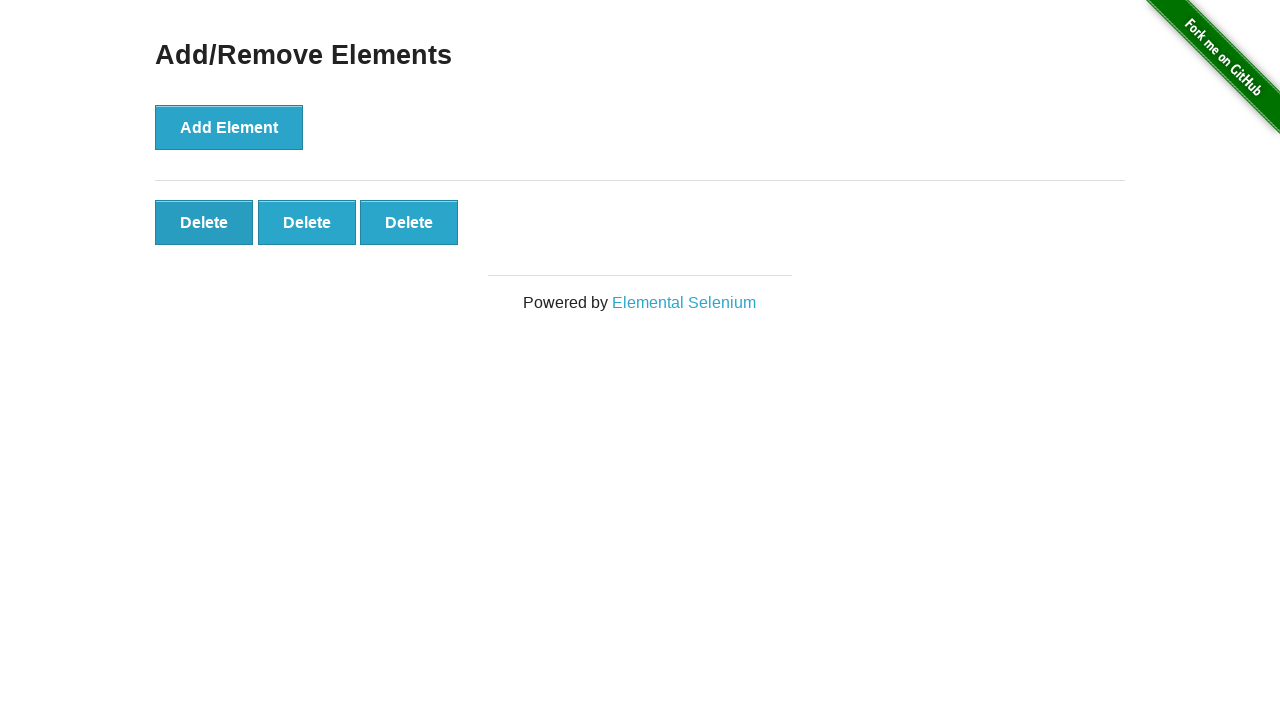

Clicked Delete button (removal 3 of 3) at (204, 222) on #elements button >> nth=0
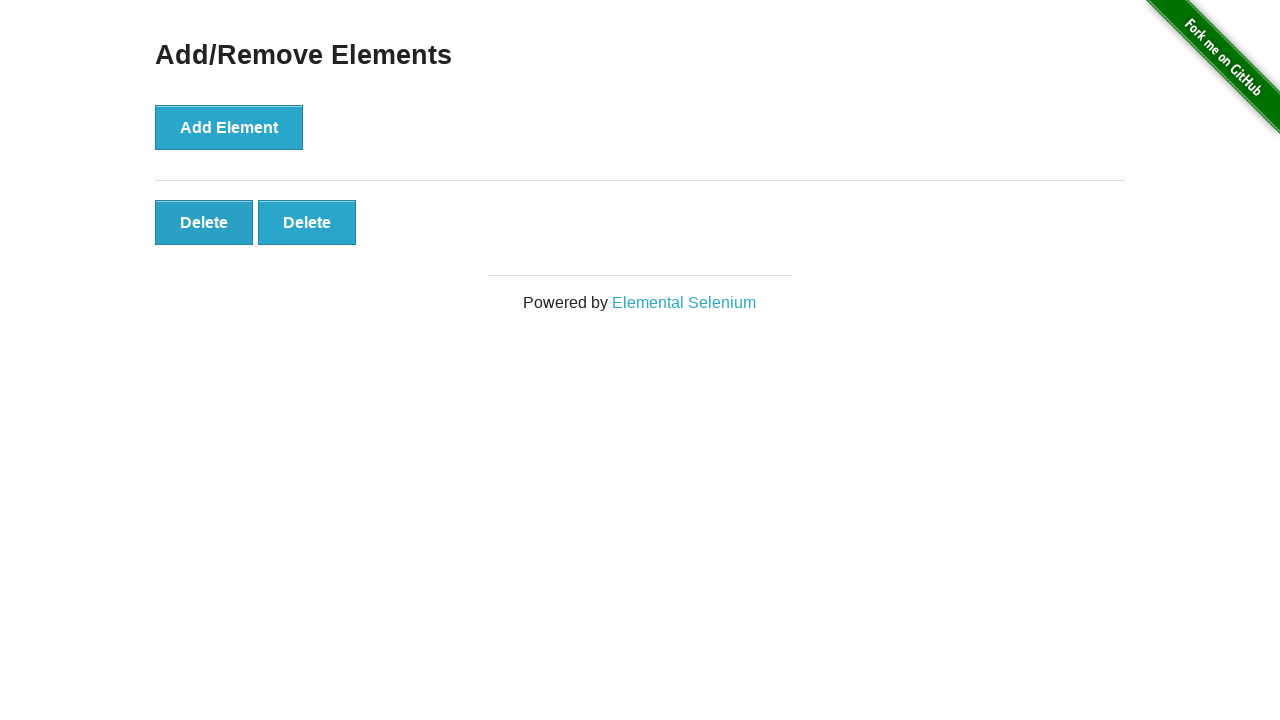

Verified remaining 2 elements are visible
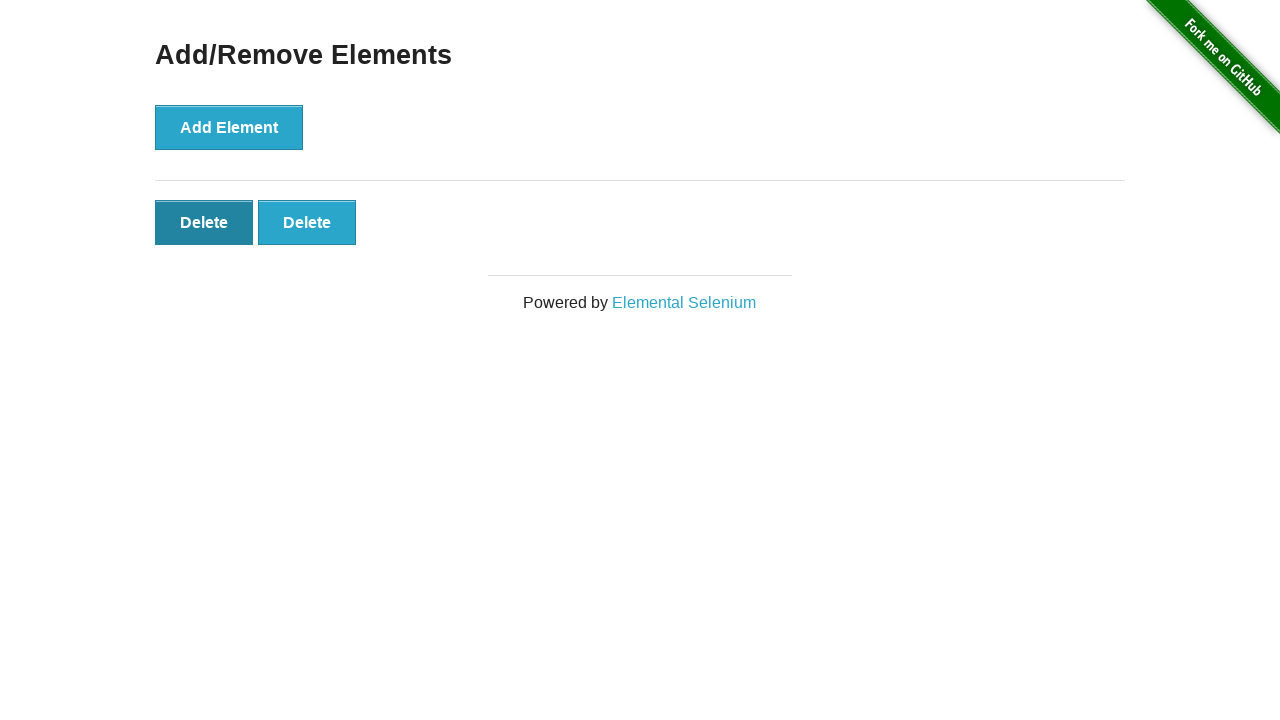

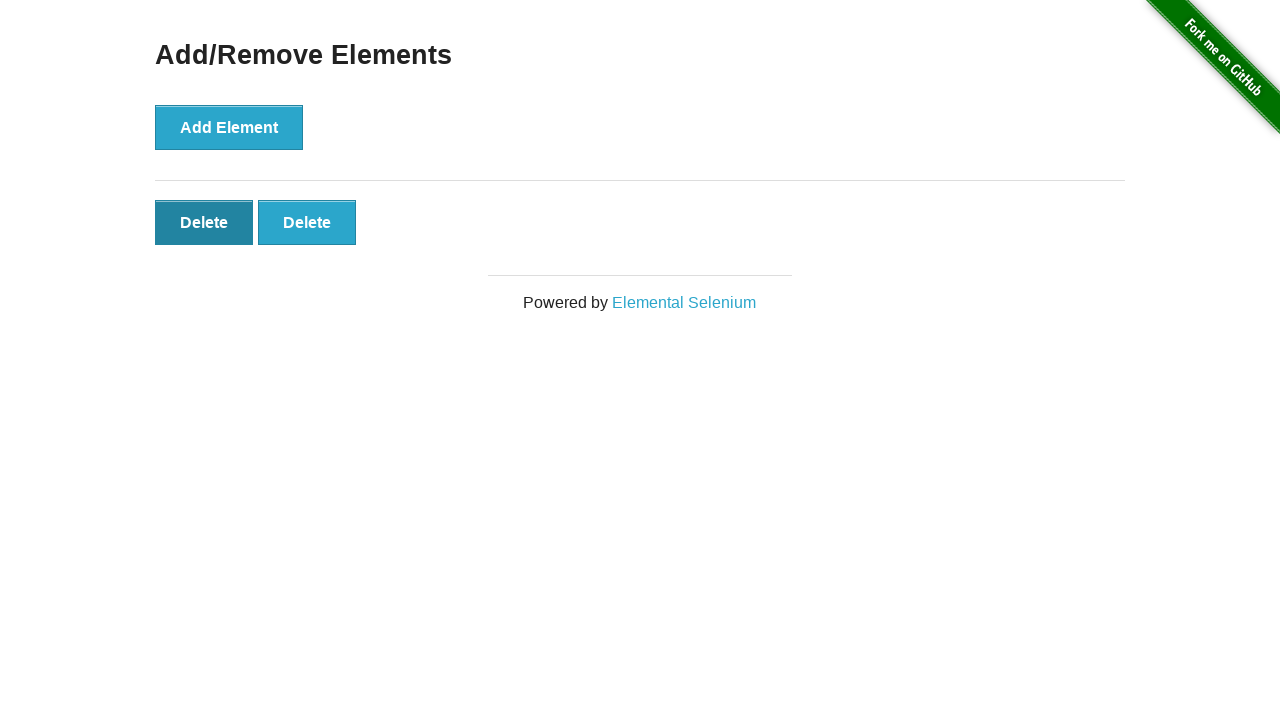